Tests checkbox functionality by selecting and deselecting a checkbox, verifying its state after each action, and counting total checkboxes on the page

Starting URL: http://qaclickacademy.com/practice.php

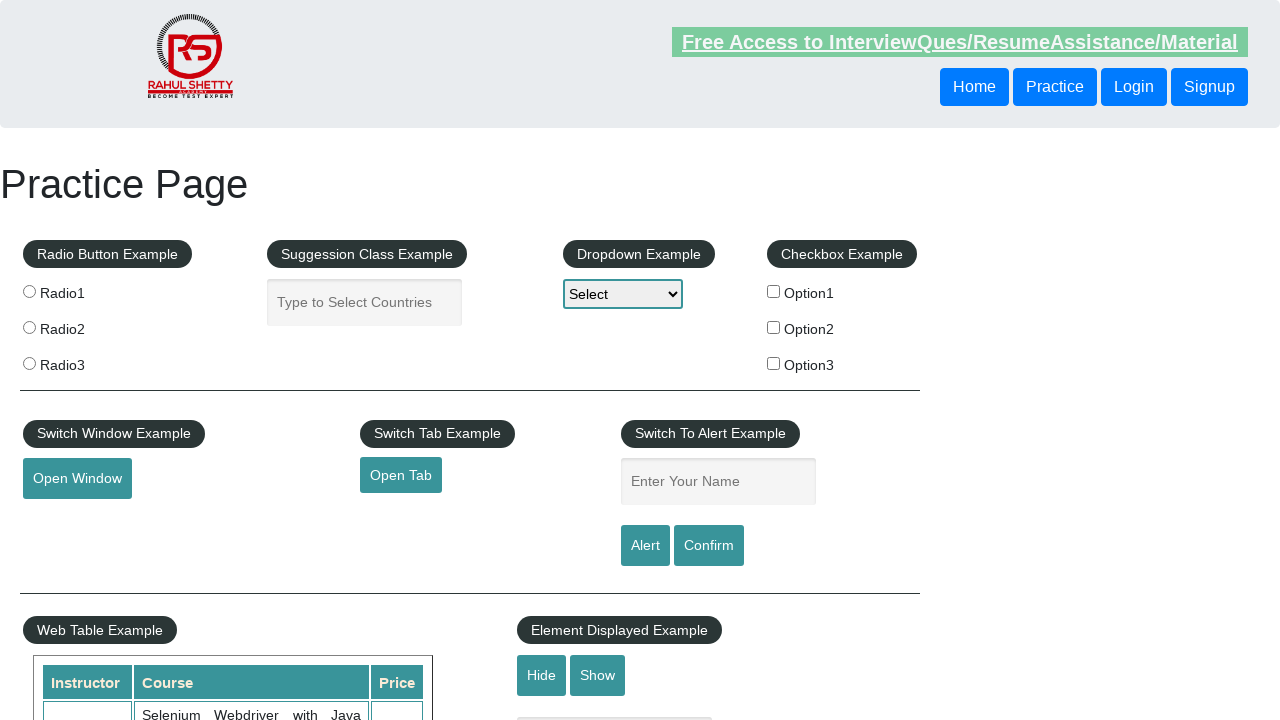

Clicked first checkbox to select it at (774, 291) on #checkBoxOption1
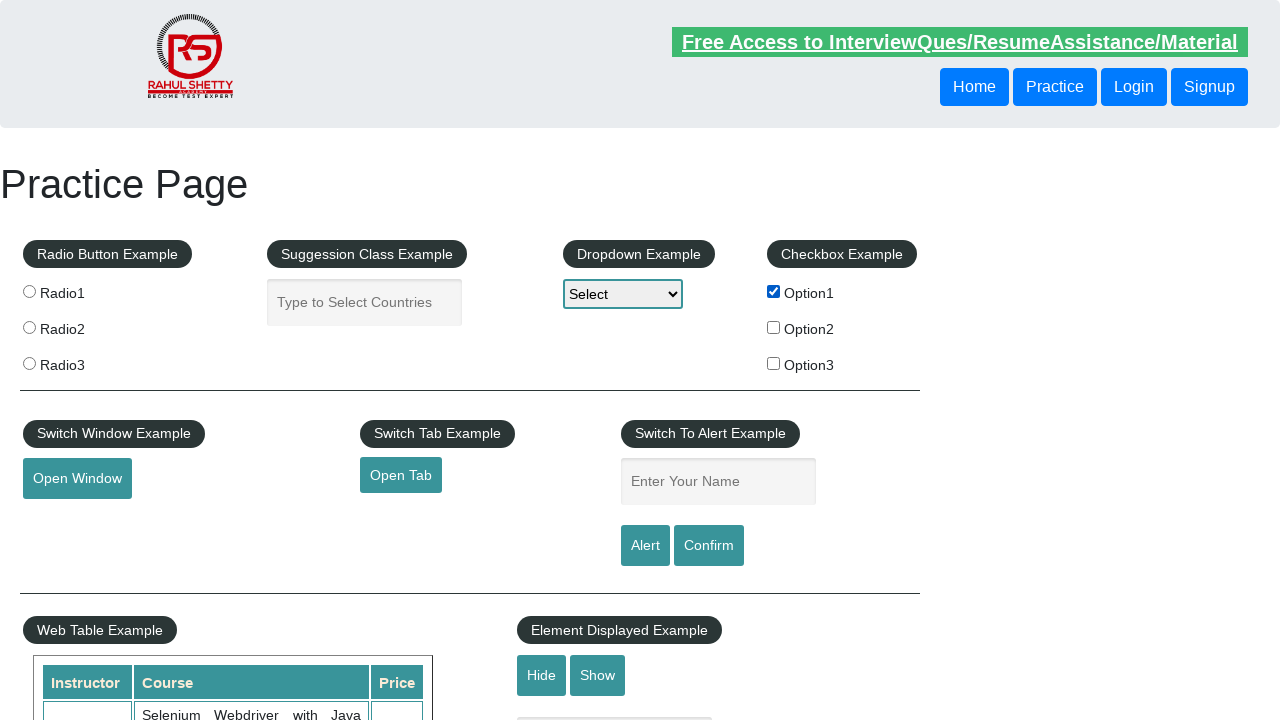

Verified first checkbox is selected
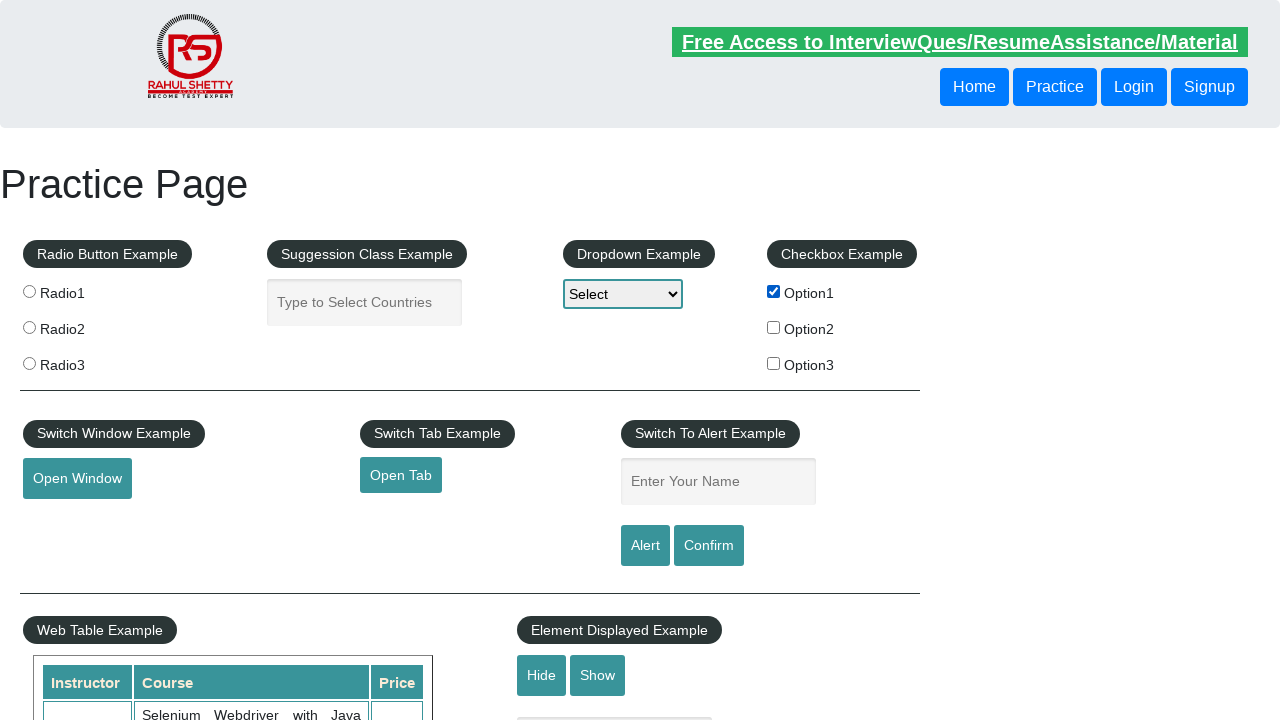

Clicked first checkbox to deselect it at (774, 291) on #checkBoxOption1
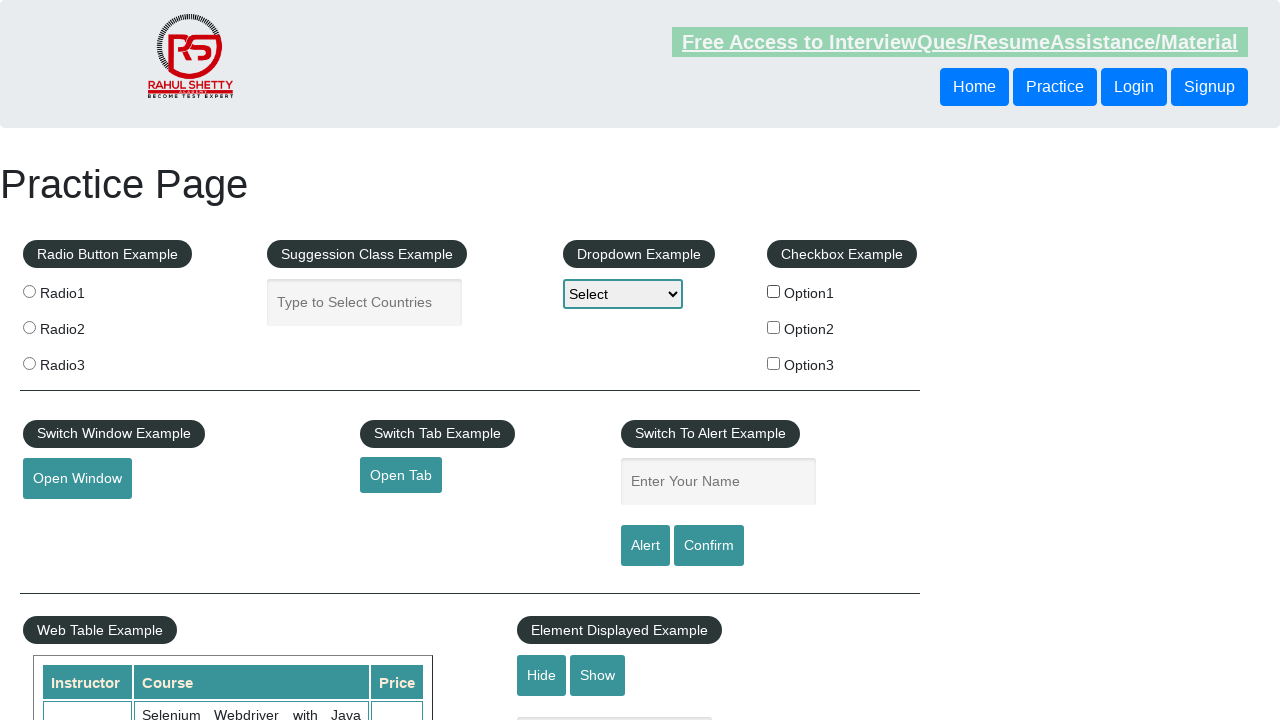

Verified first checkbox is deselected
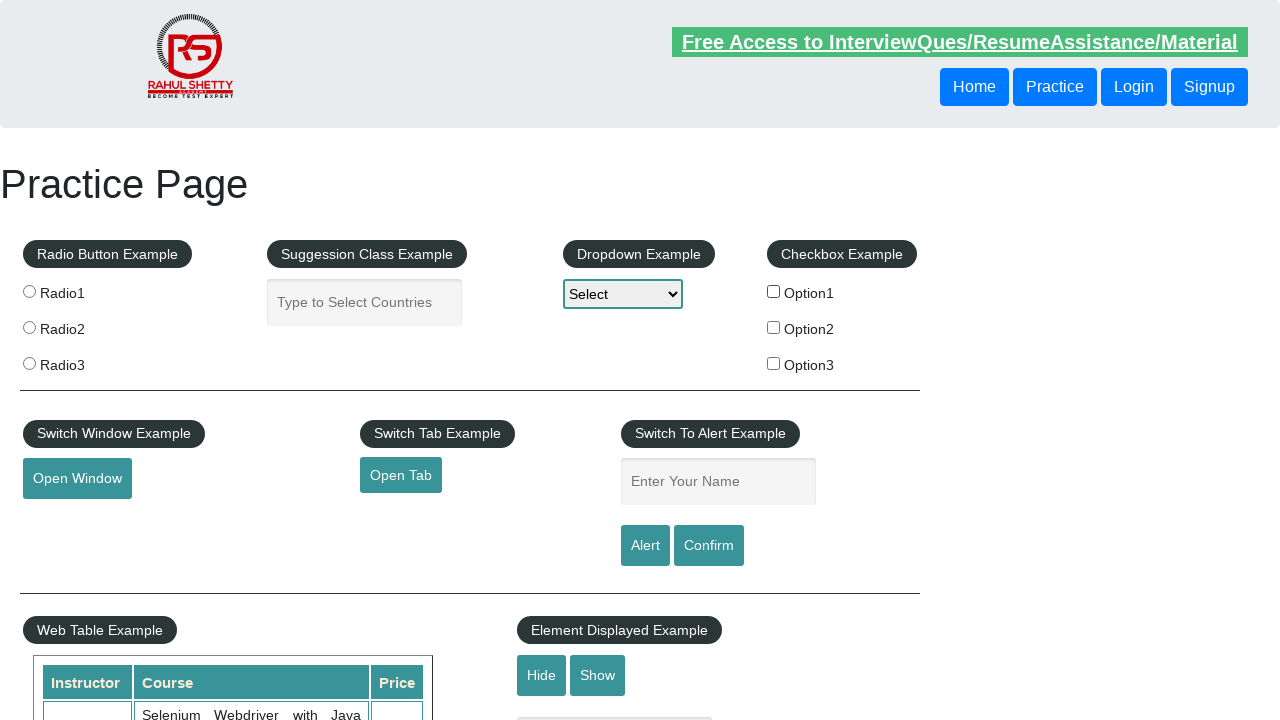

Counted total checkboxes on page: 3
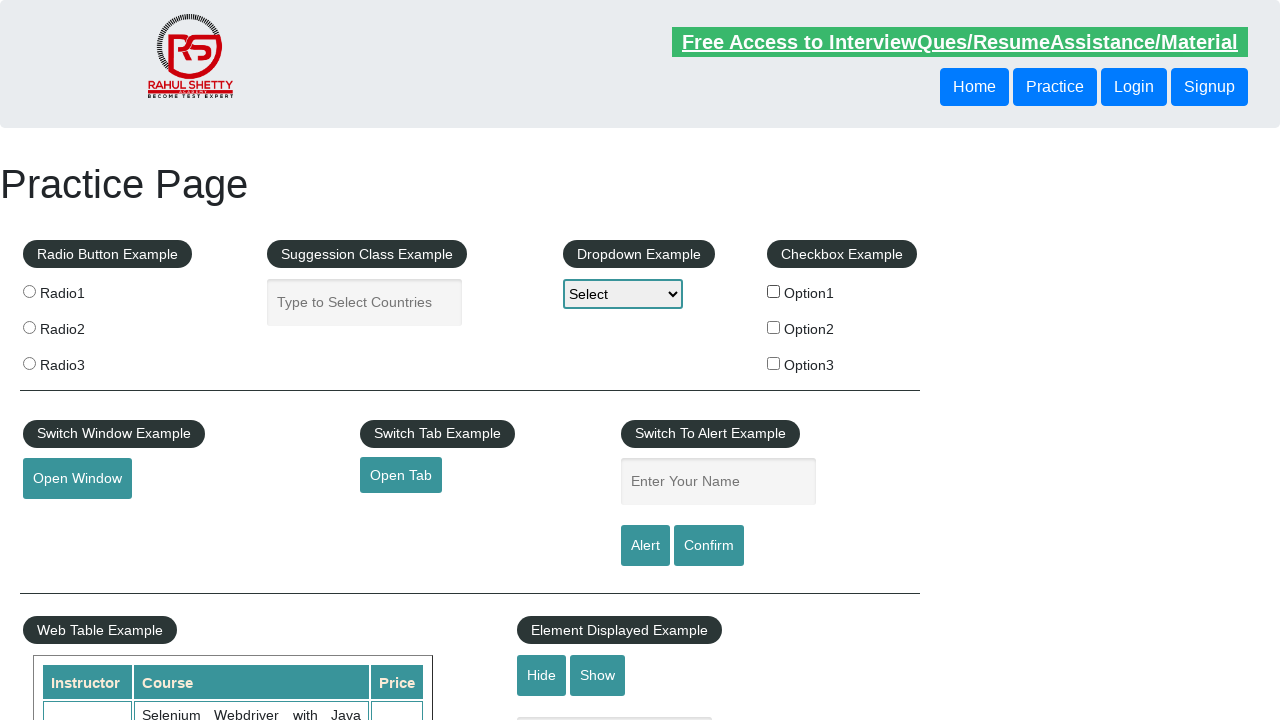

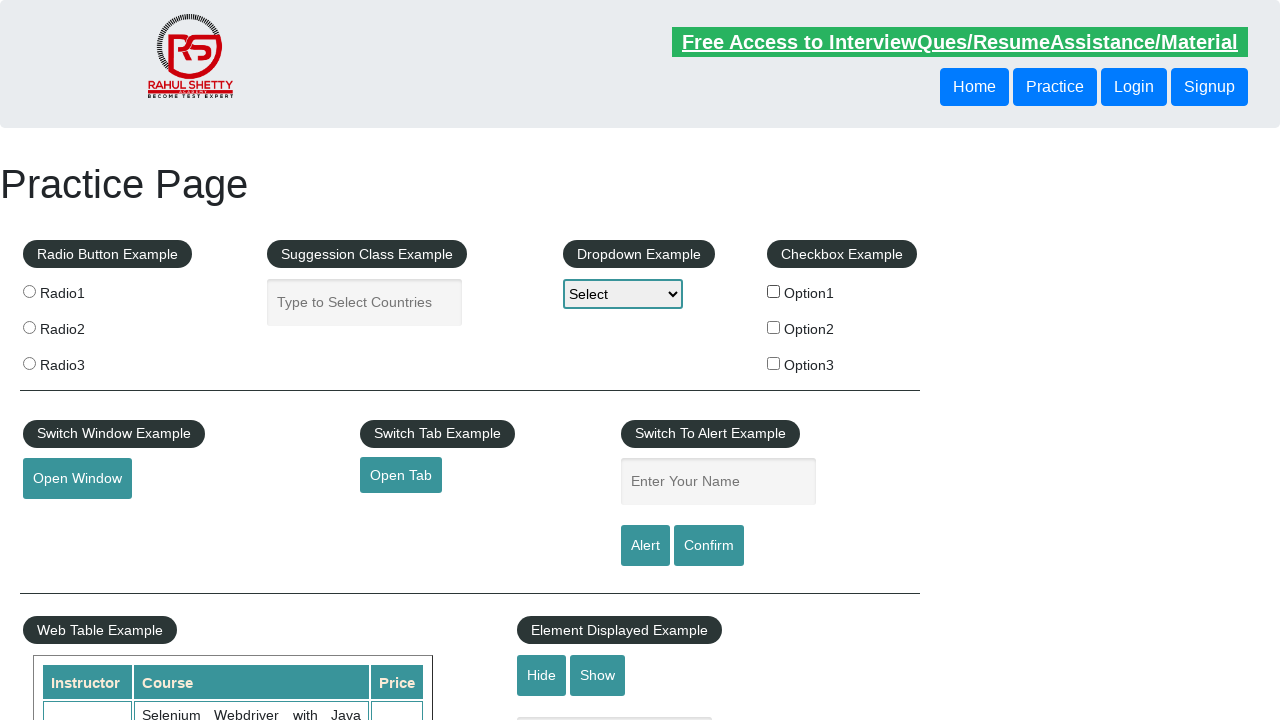